Tests the Top Deals navigation by clicking the Top Deals link and verifying that a table with deals is displayed

Starting URL: https://rahulshettyacademy.com/seleniumPractise/#/

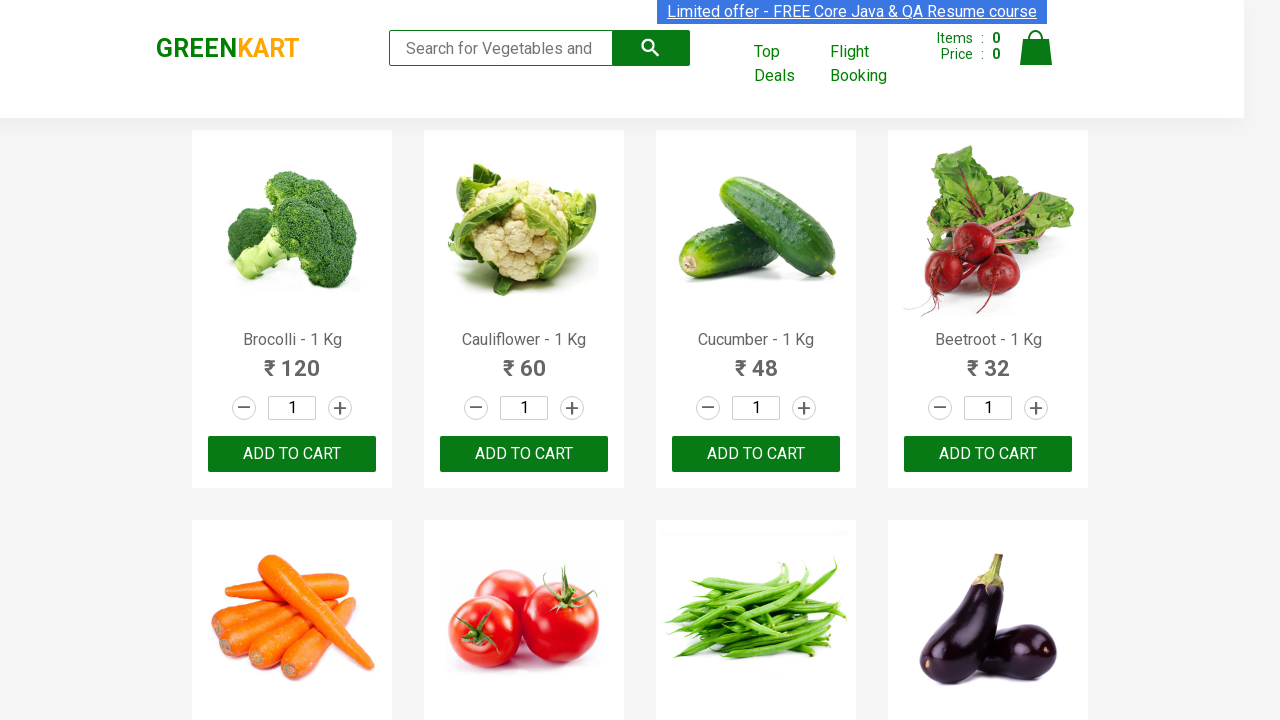

Top Deals link selector is present and ready
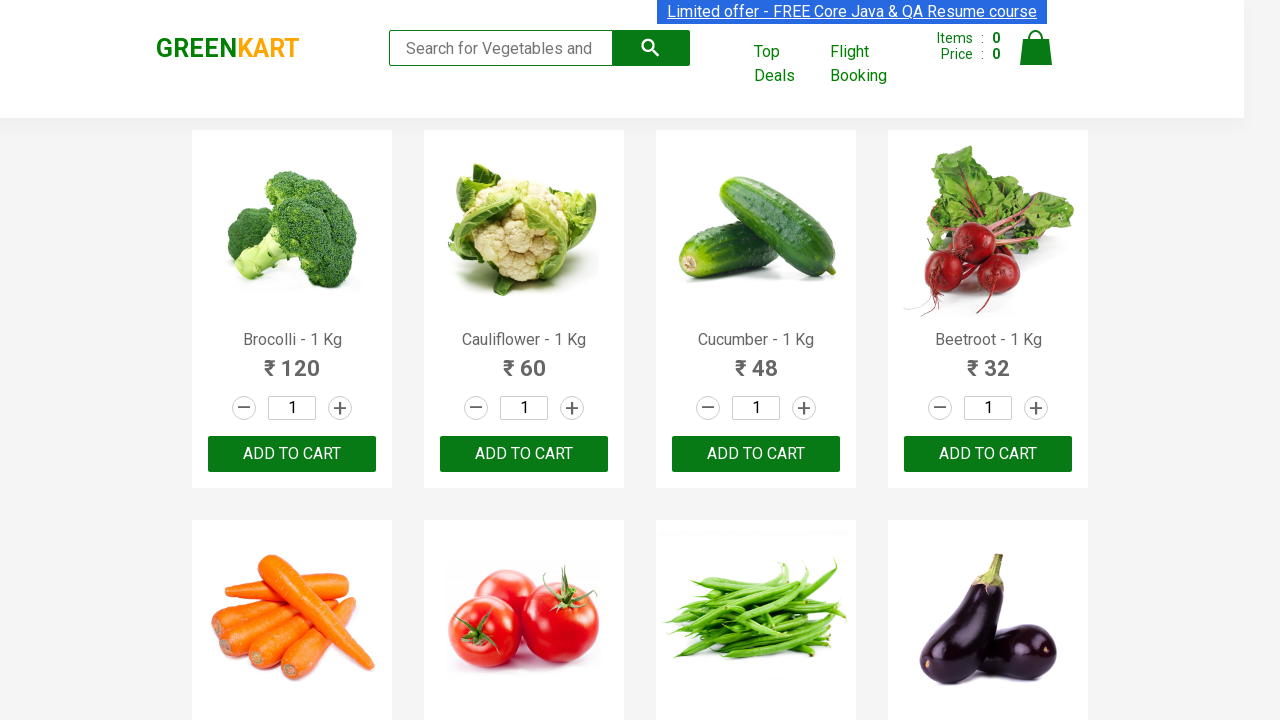

Clicked on Top Deals navigation link at (787, 64) on a.cart-header-navlink[href="#/offers"]
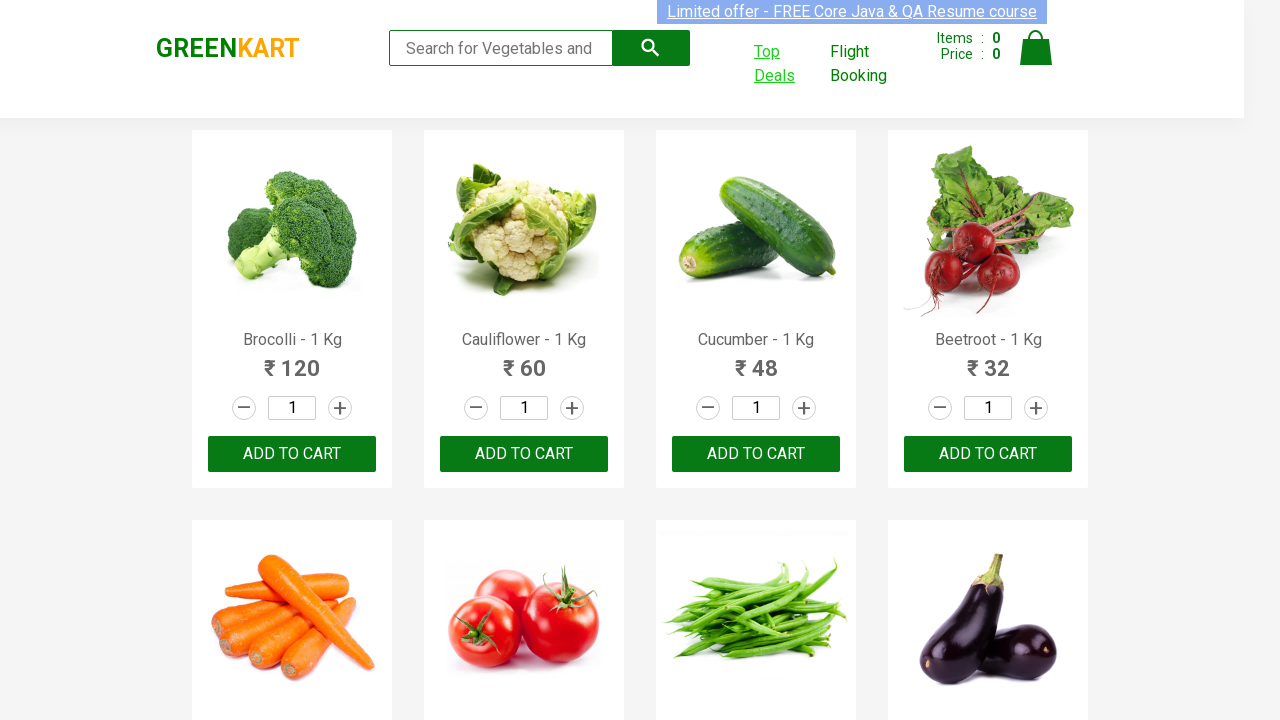

Deals table loaded and is visible on page
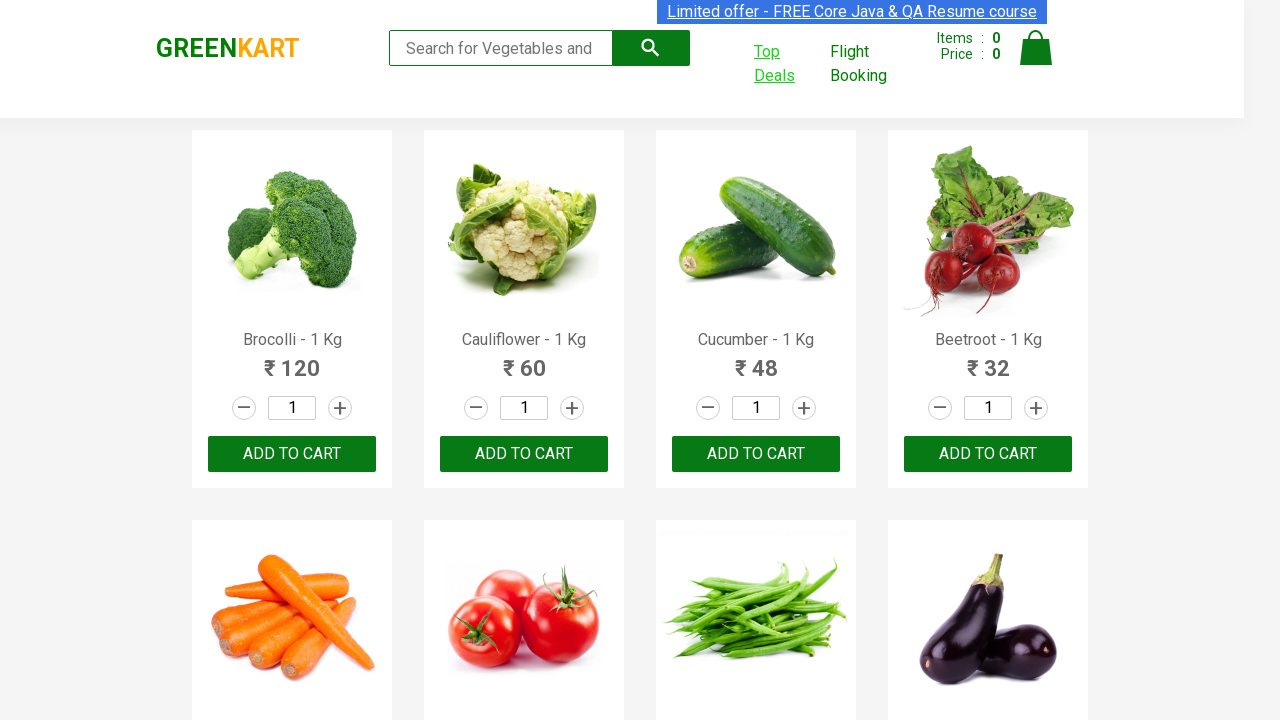

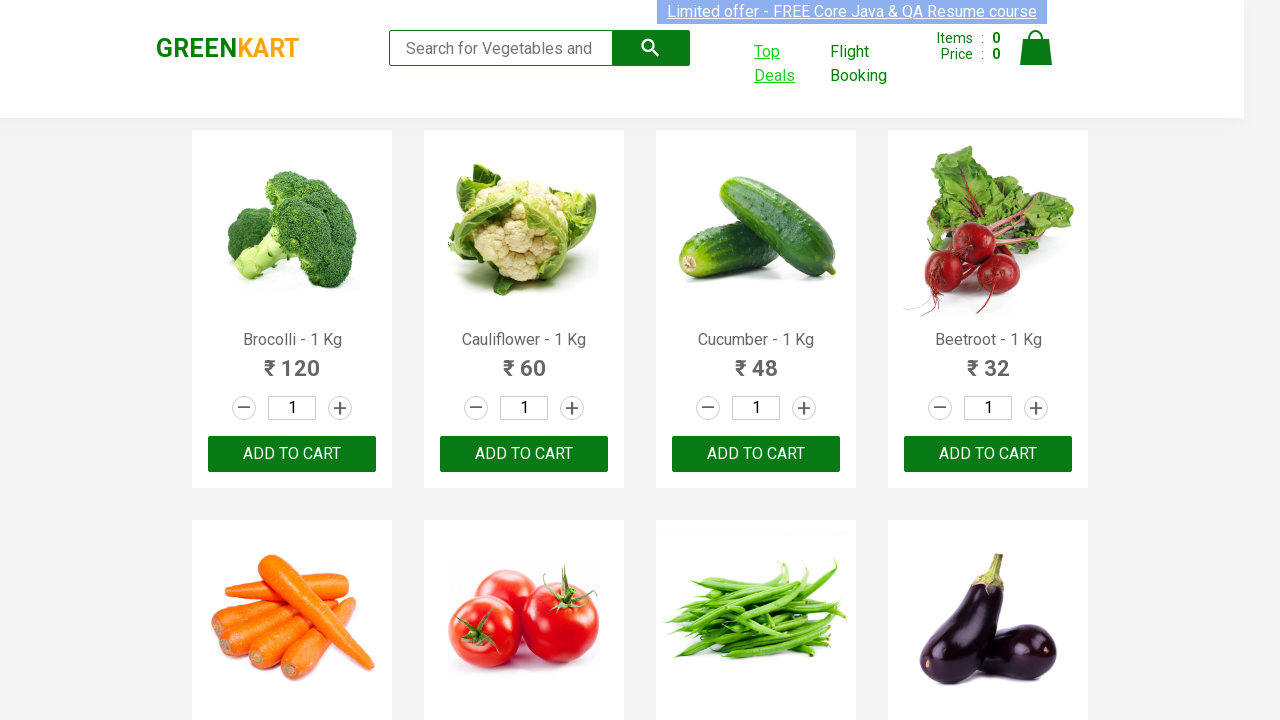